Fills out a demo registration form on a practice automation testing site with personal details including name, address, email, phone, gender, hobbies, and password

Starting URL: http://demo.automationtesting.in/Register.html

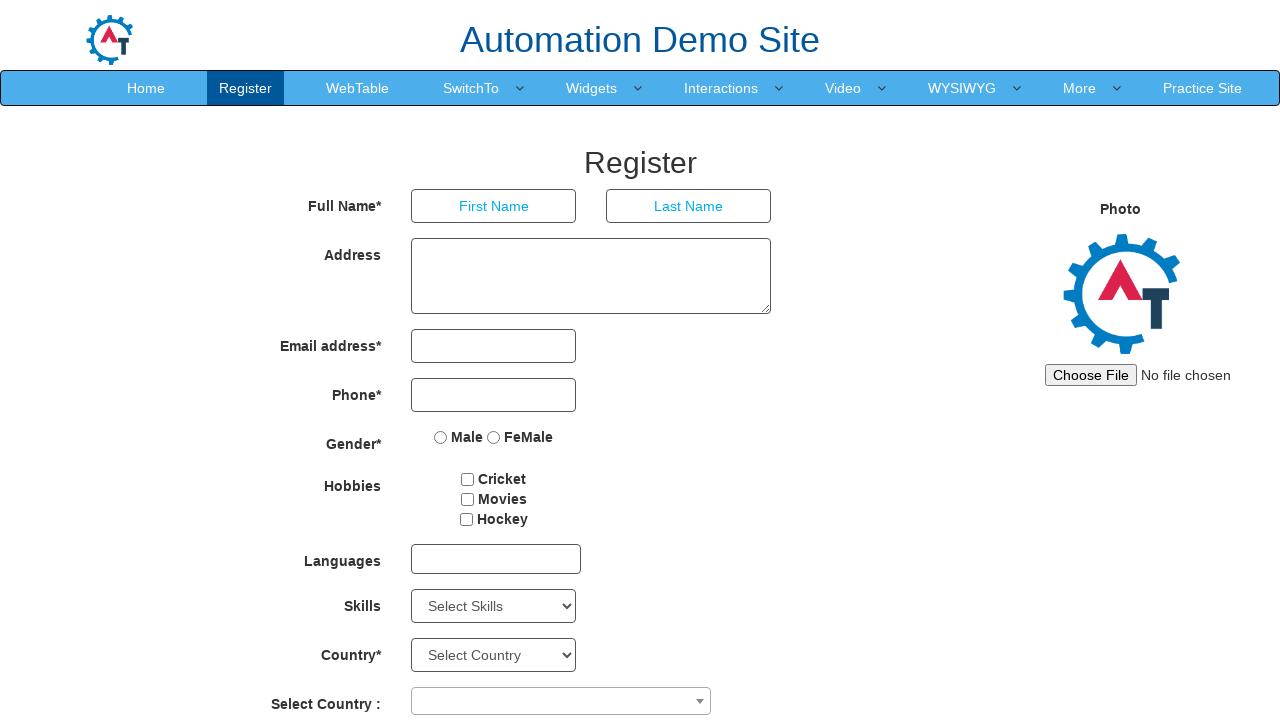

Filled first name field with 'Michael' on input[placeholder='First Name']
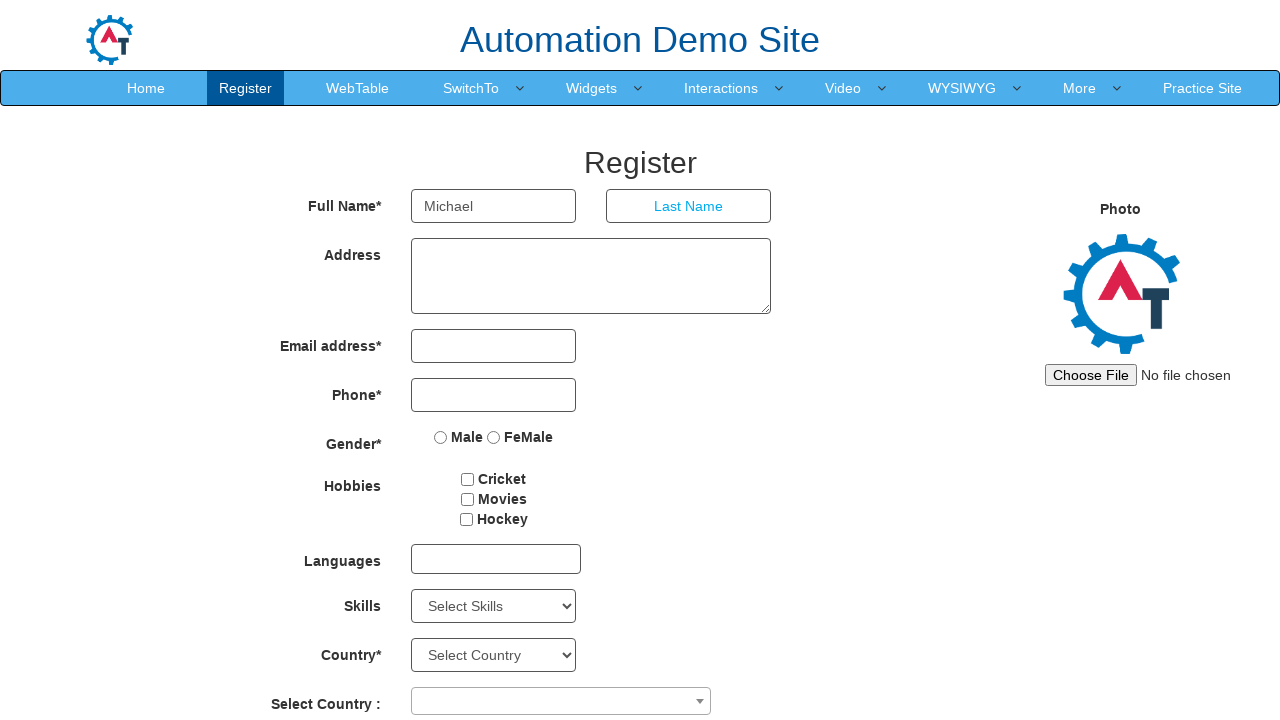

Filled last name field with 'Johnson' on input[placeholder='Last Name']
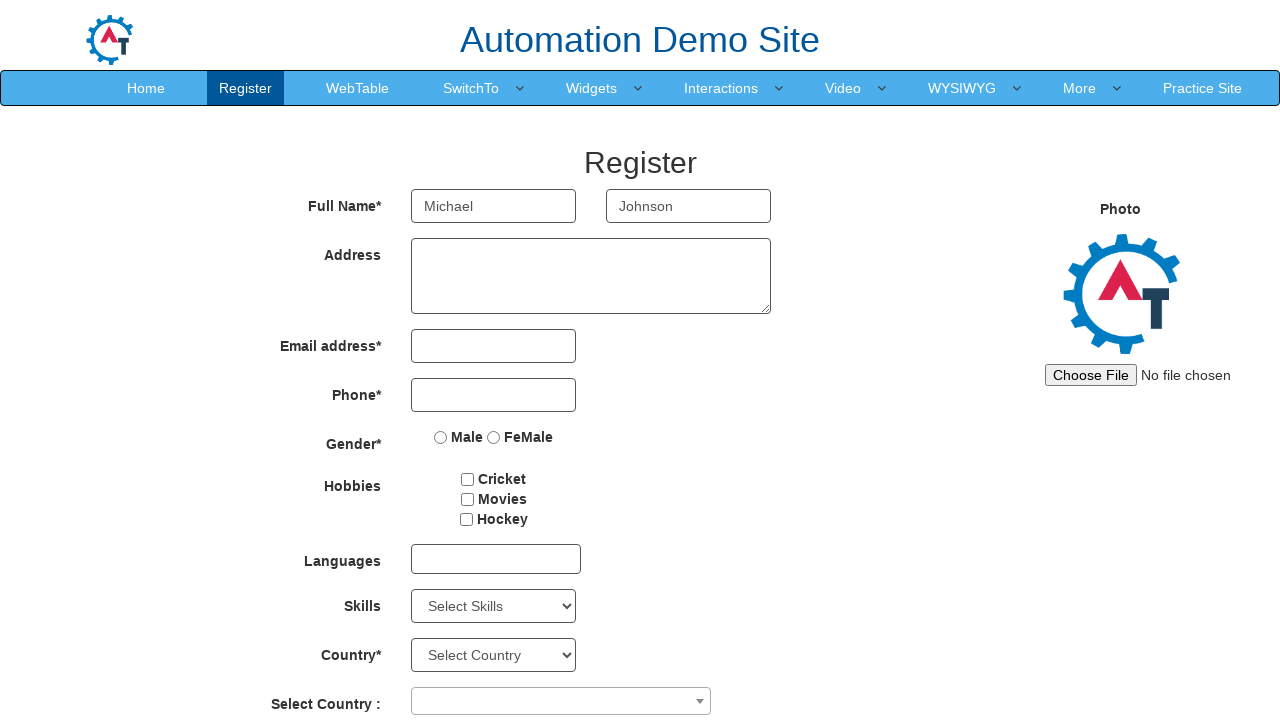

Filled address field with '45 Oak Street, Boston MA 02101' on textarea[ng-model='Adress']
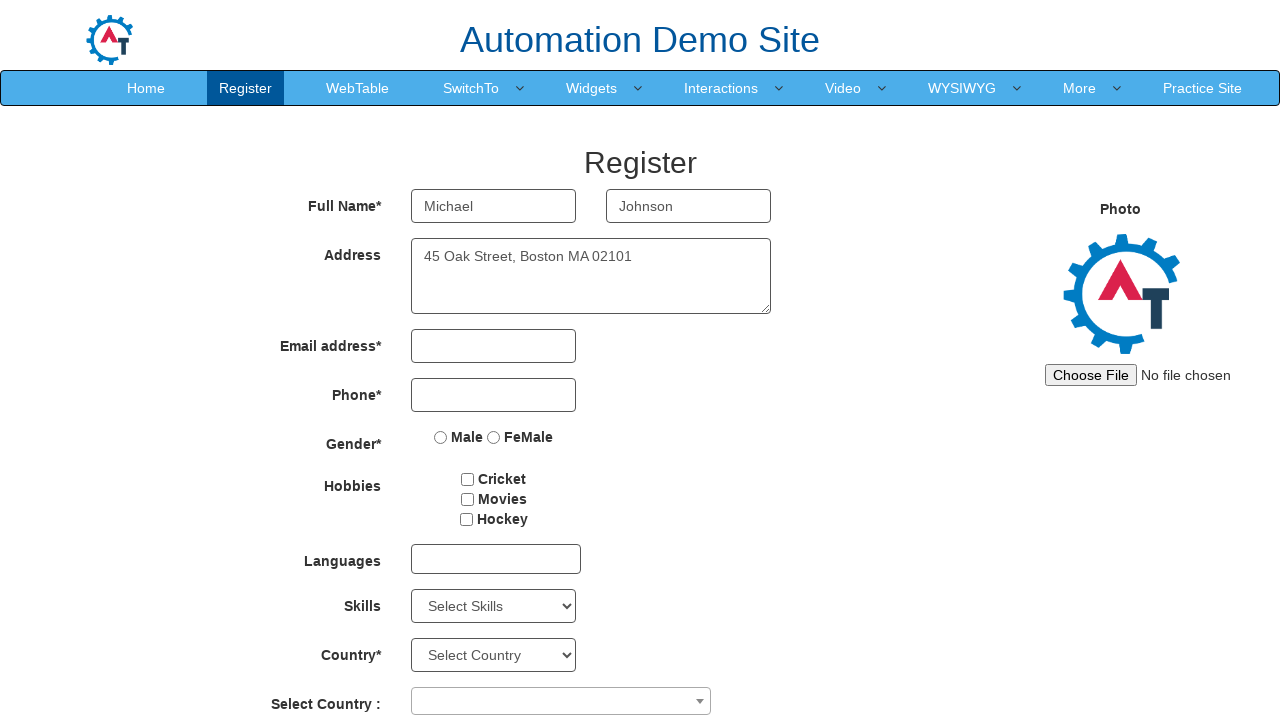

Filled email field with 'michael.johnson@testmail.com' on input[type='email']
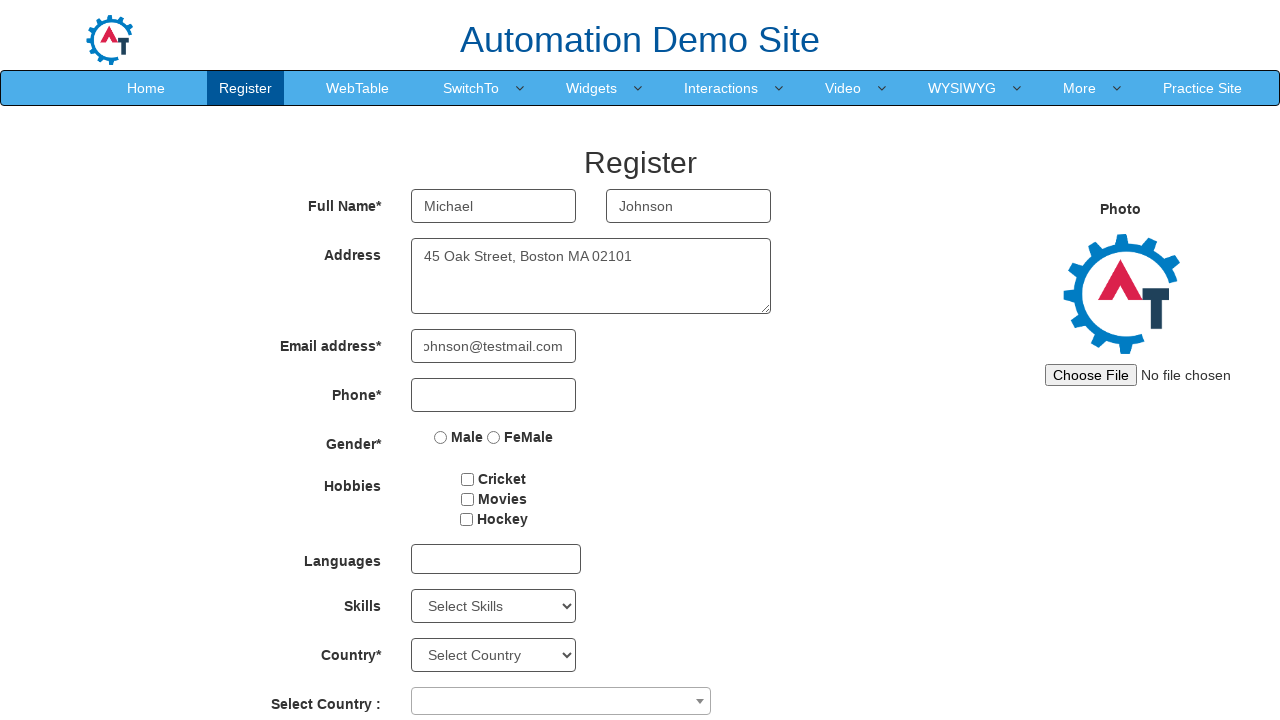

Filled phone number field with '6175551234' on input[ng-model='Phone']
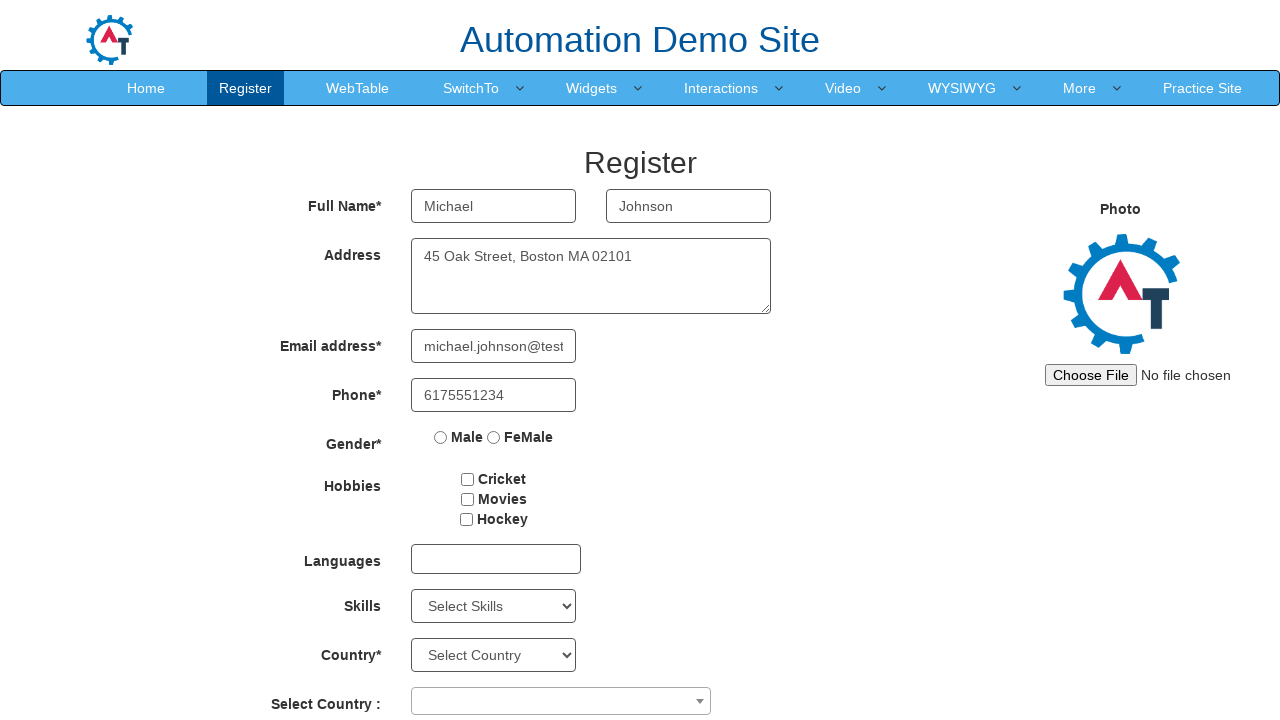

Selected Male gender option at (441, 437) on input[value='Male']
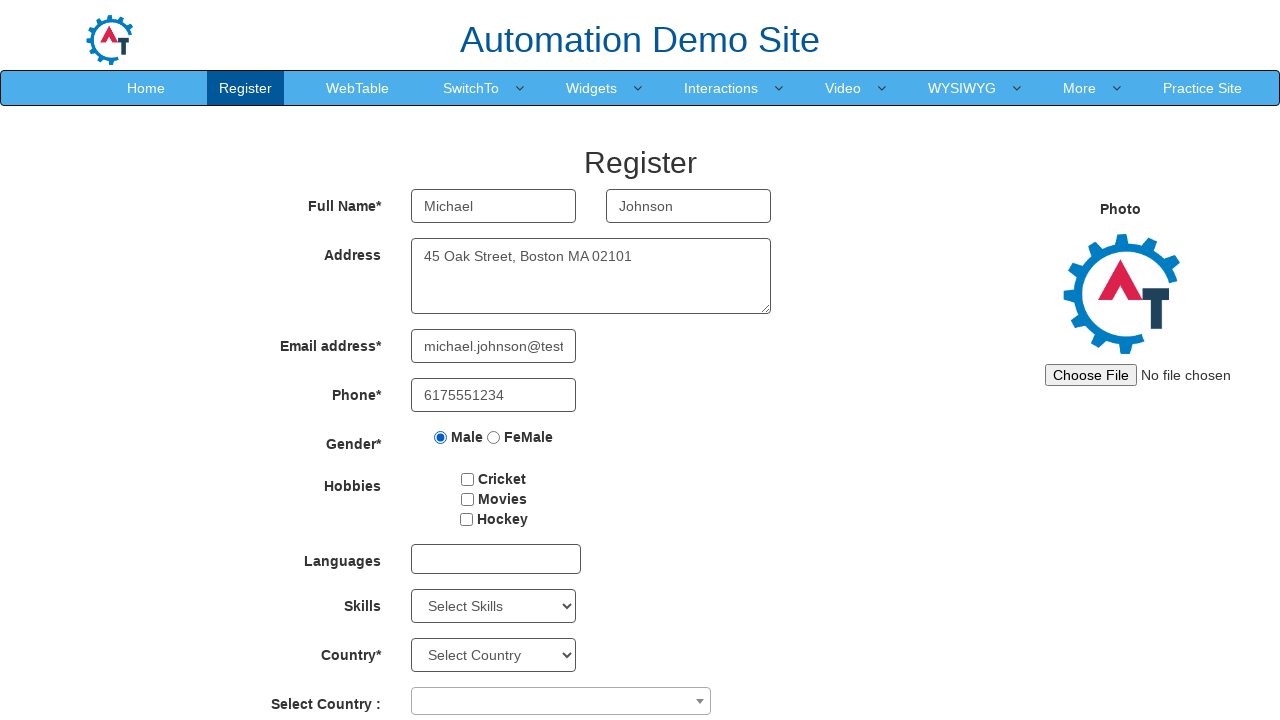

Selected Cricket hobby option at (468, 479) on input[value='Cricket']
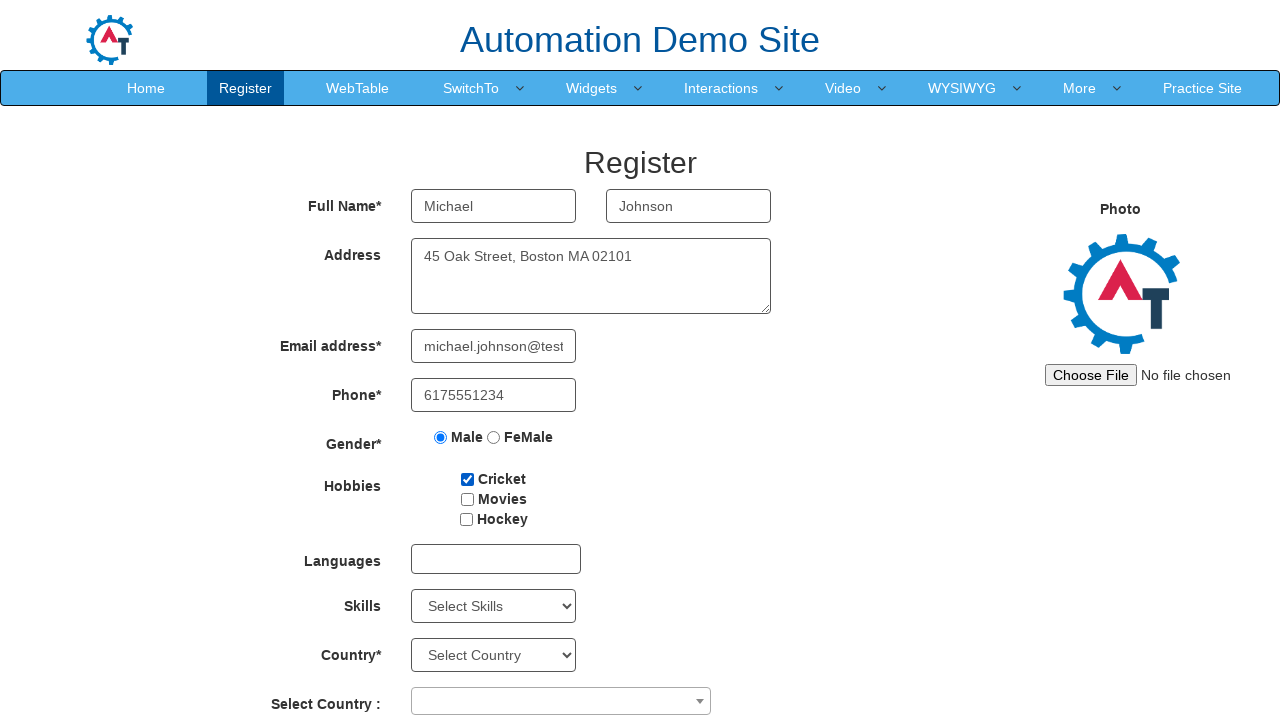

Filled password field with 'SecurePass@456' on input#firstpassword
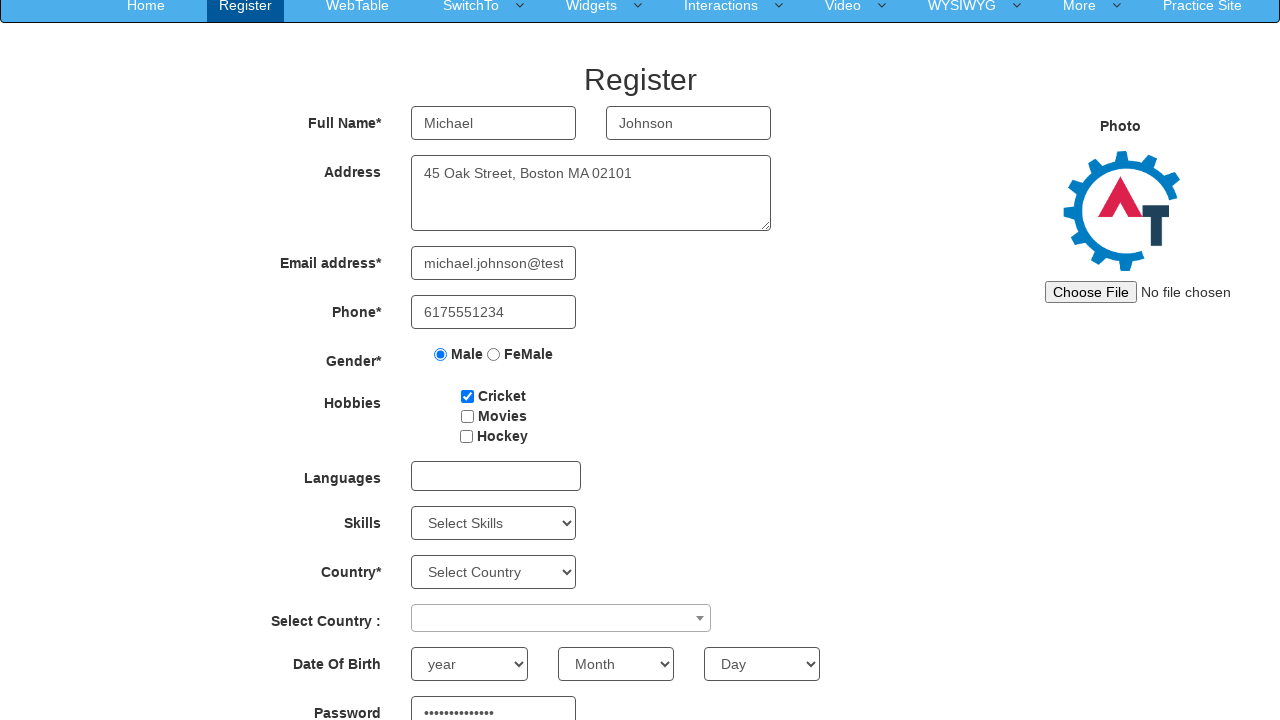

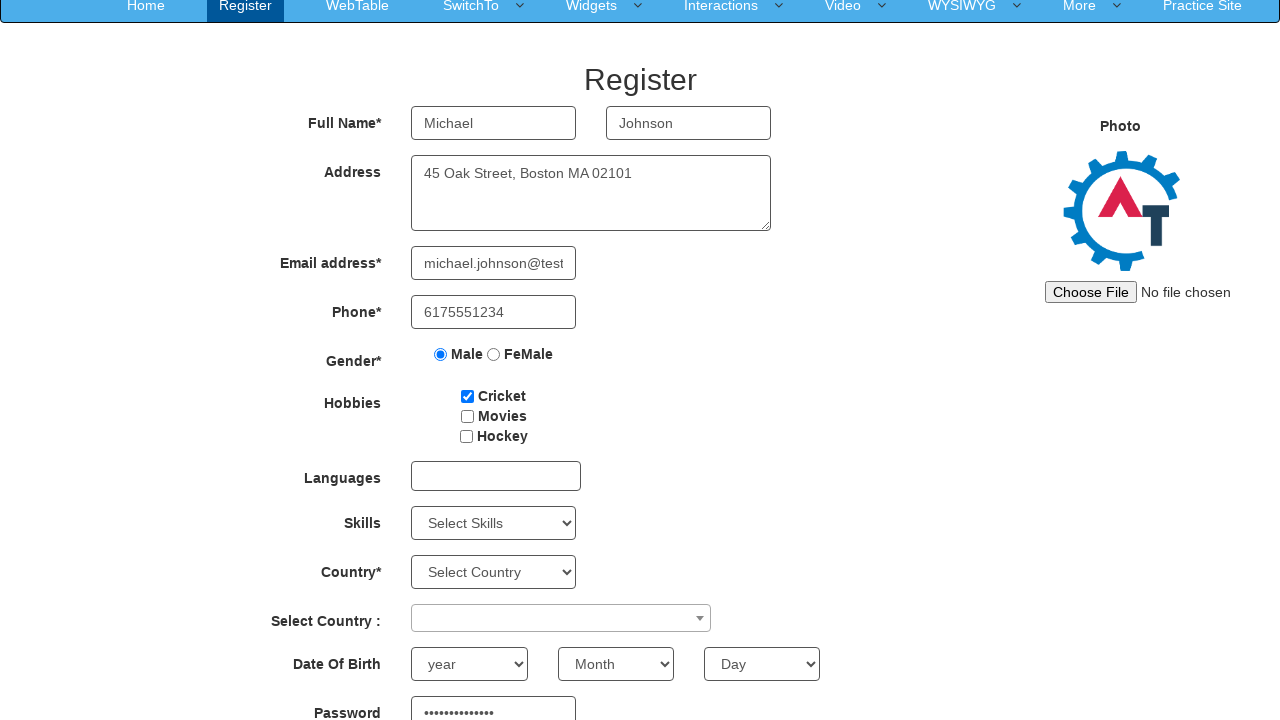